Checks if a checkbox element is selected on the page

Starting URL: https://www.selenium.dev/selenium/web/inputs.html

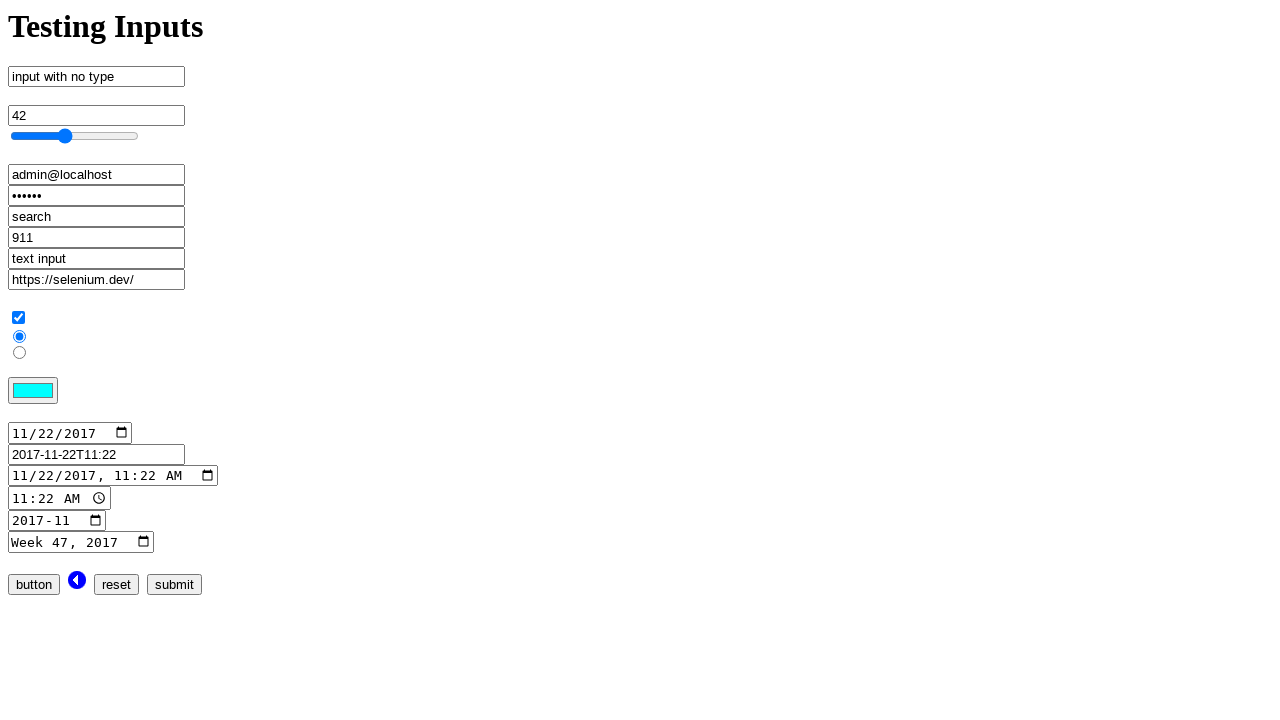

Navigated to inputs.html page
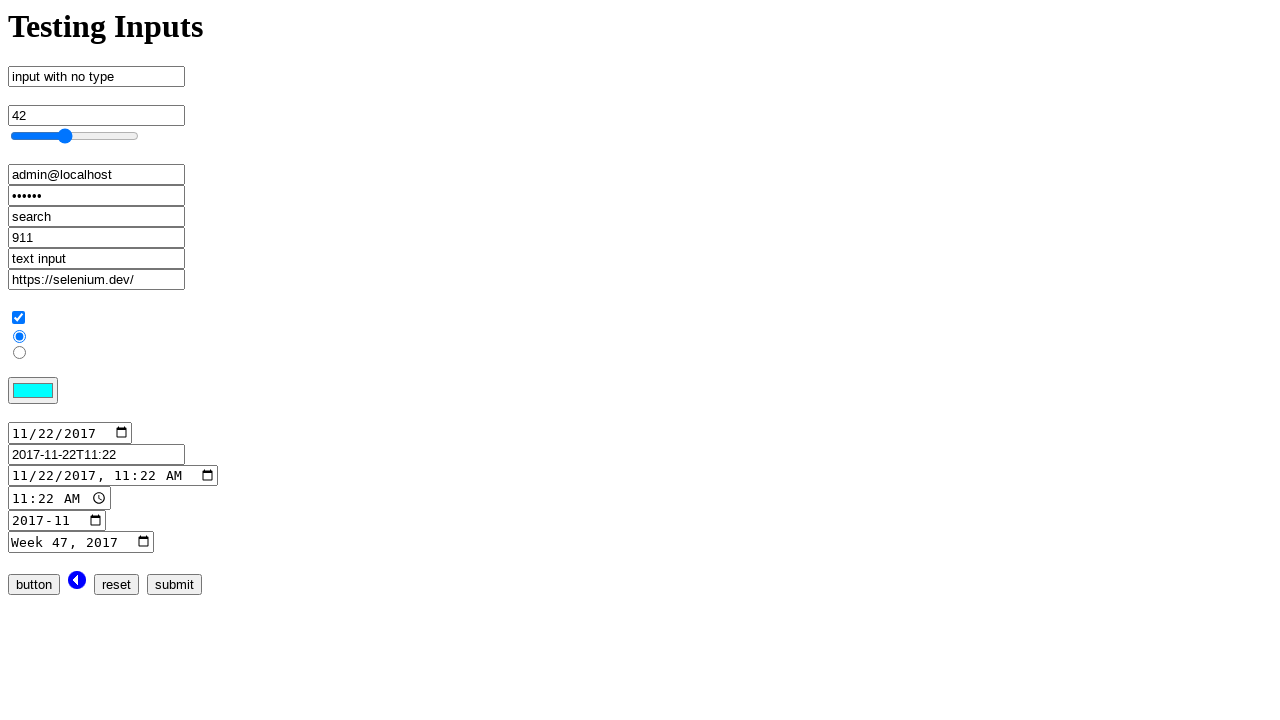

Checked if checkbox element is selected
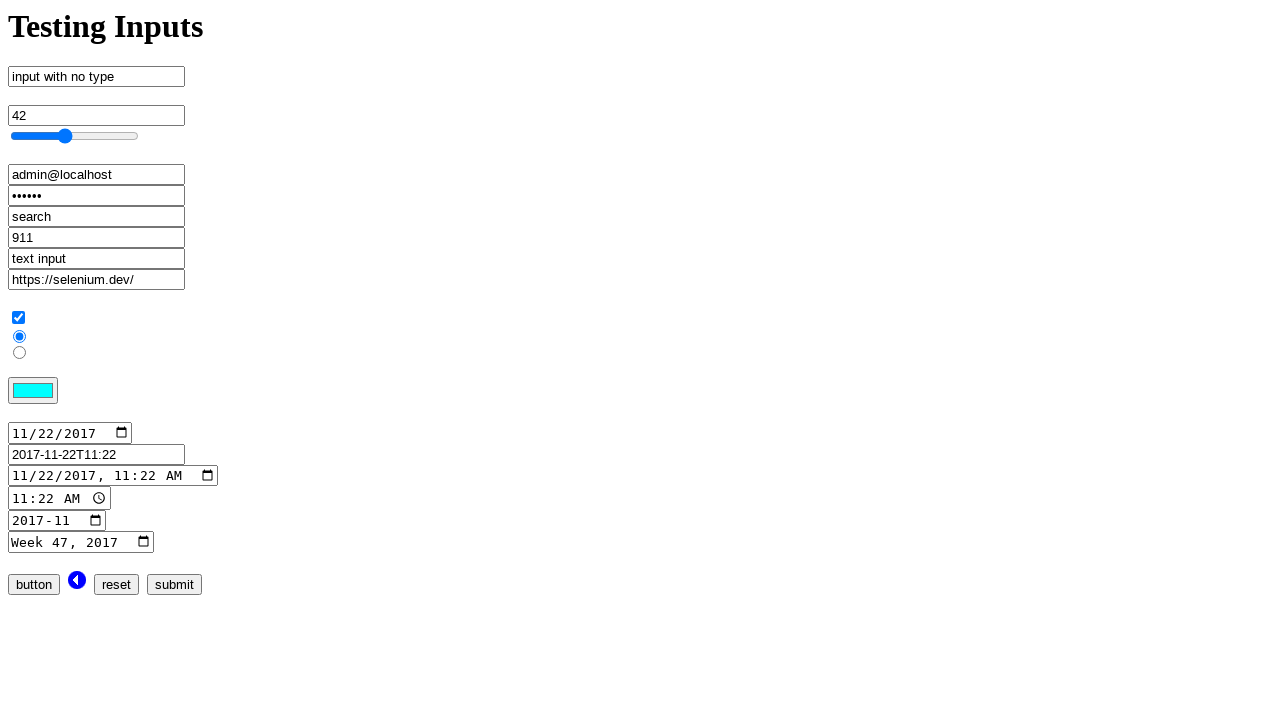

Asserted that checkbox is selected
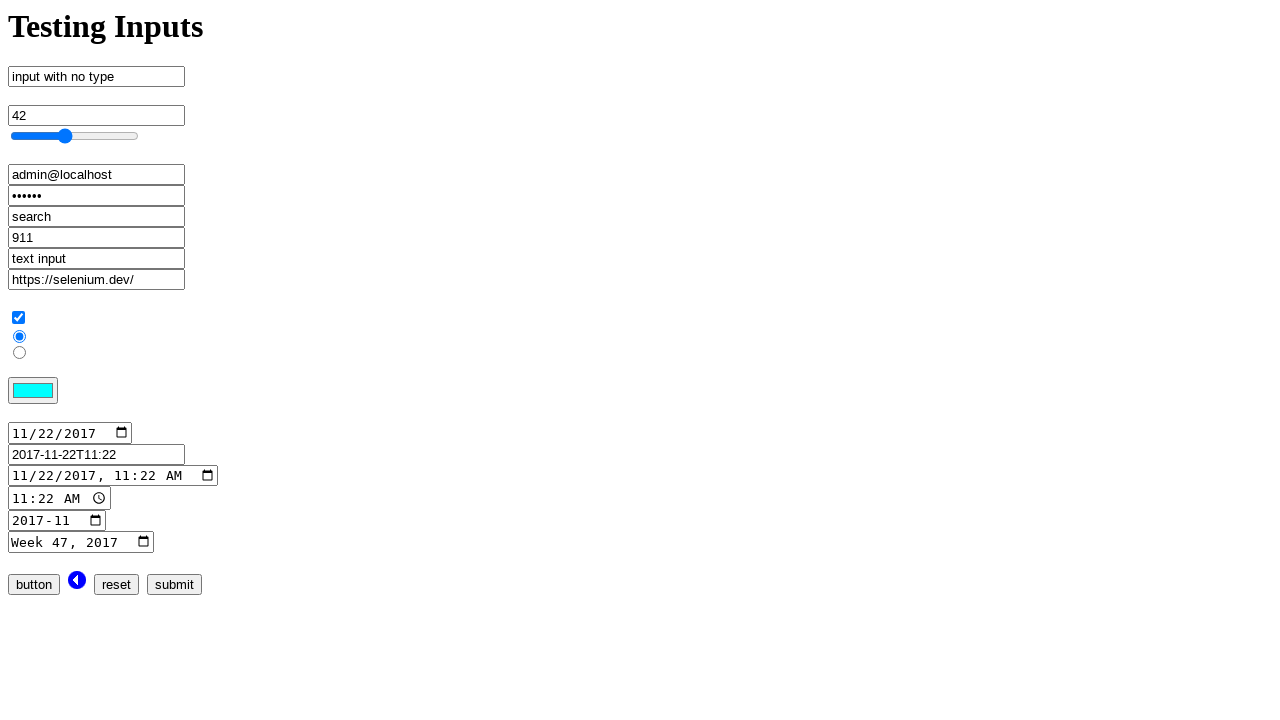

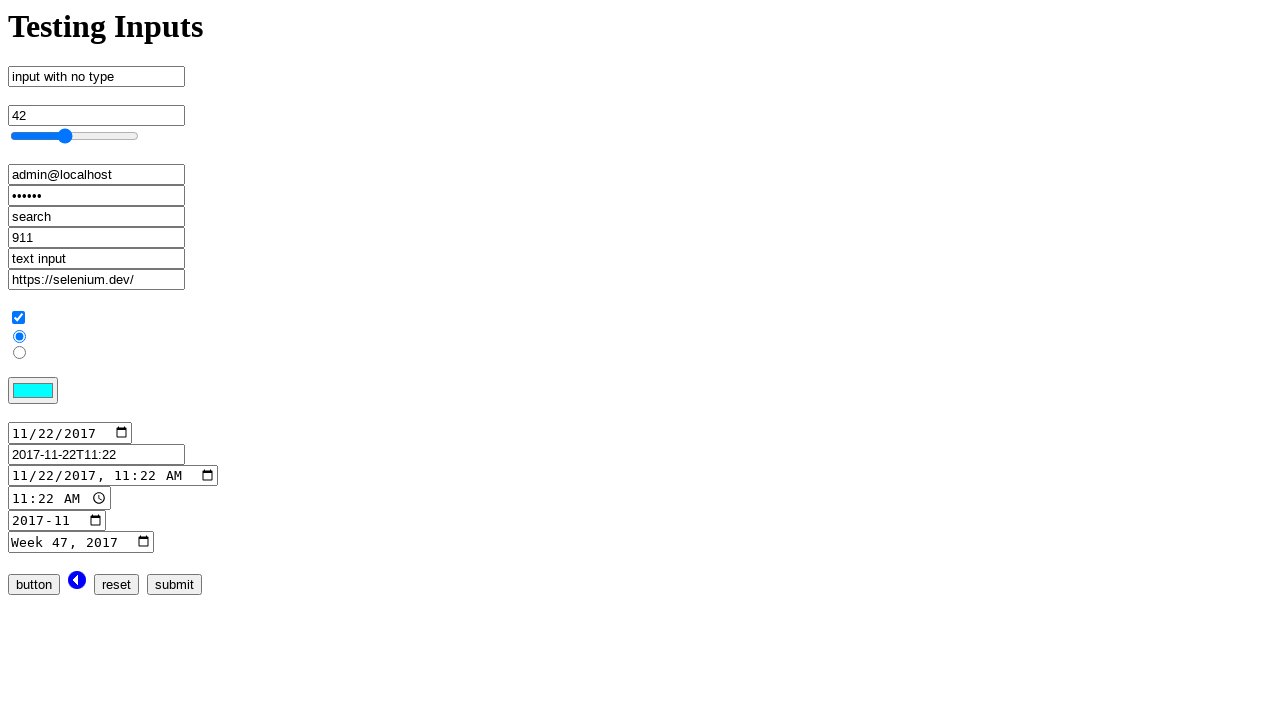